Navigates to a Selenium test page and clicks a button that triggers a JavaScript exception to verify error handling functionality

Starting URL: https://www.selenium.dev/selenium/web/bidi/logEntryAdded.html

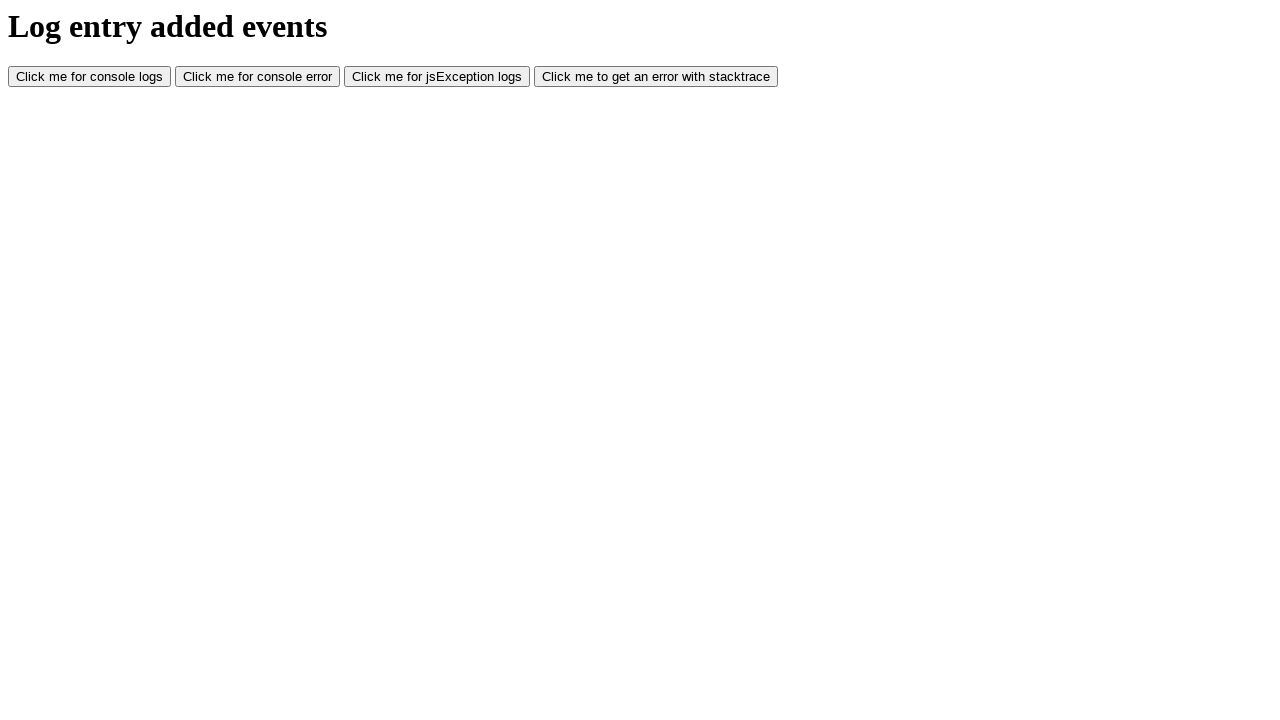

Waited for JS exception button to load on Selenium test page
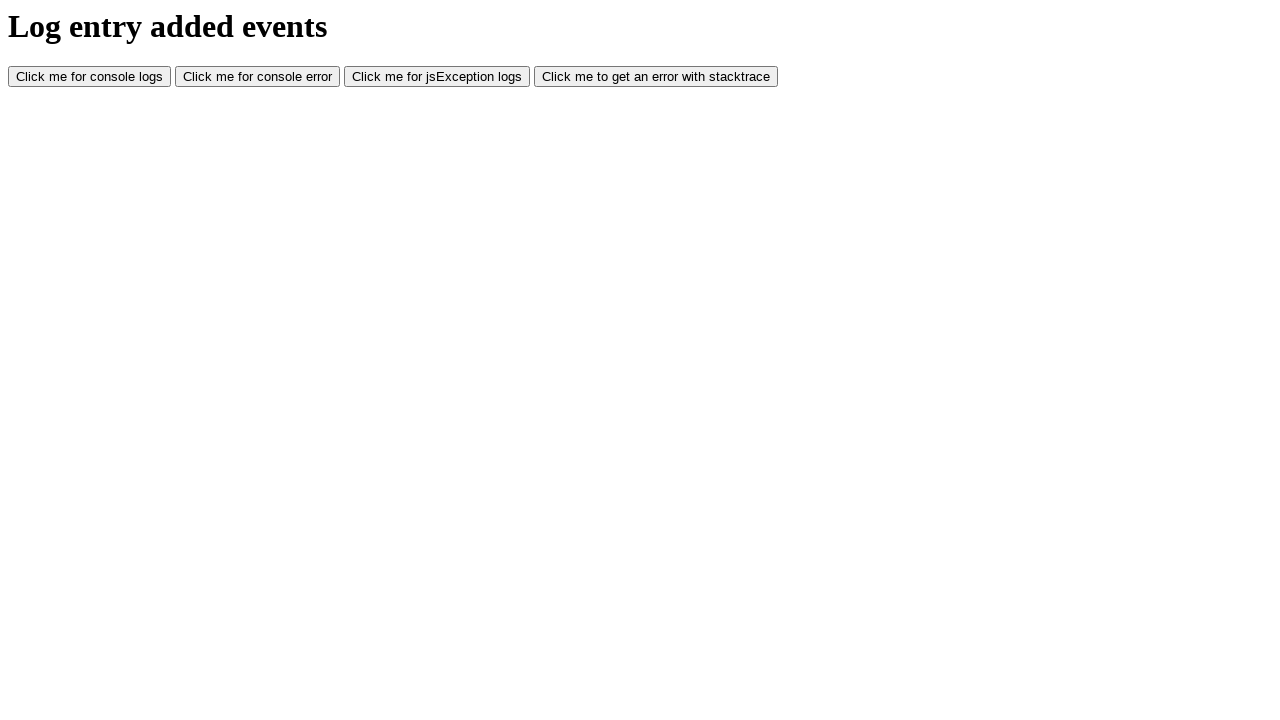

Clicked button that triggers JavaScript exception at (437, 77) on #jsException
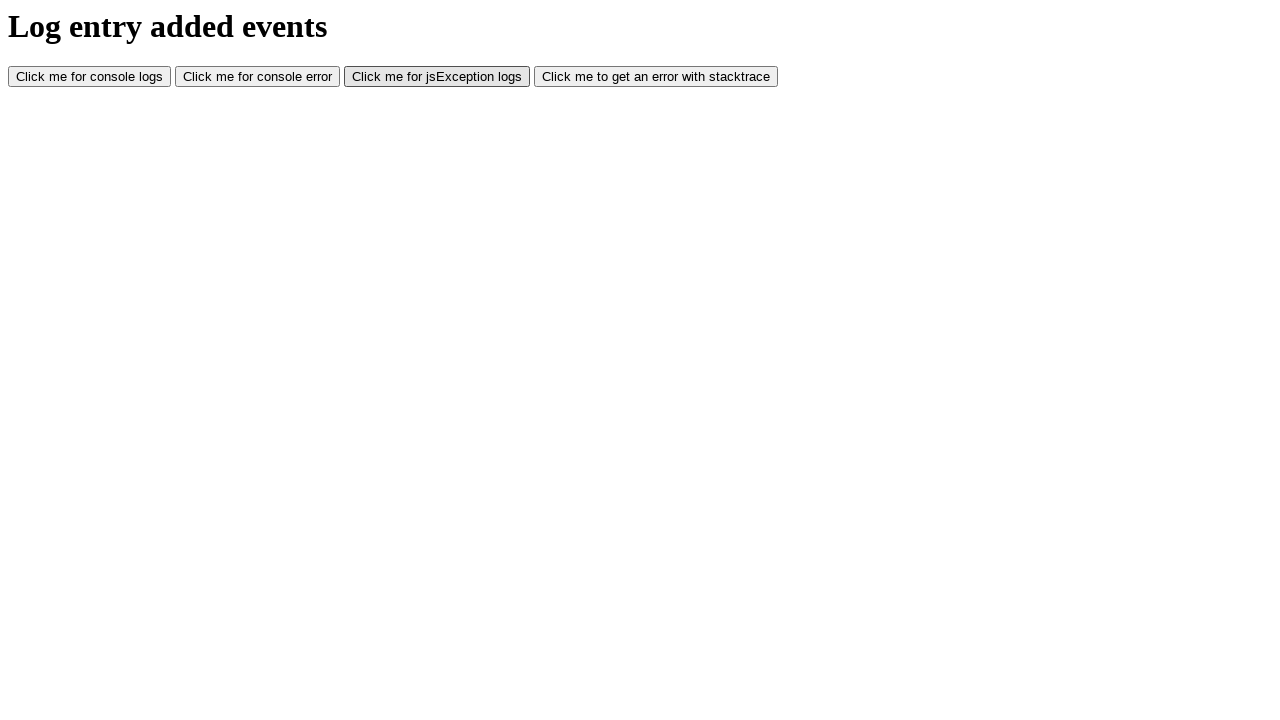

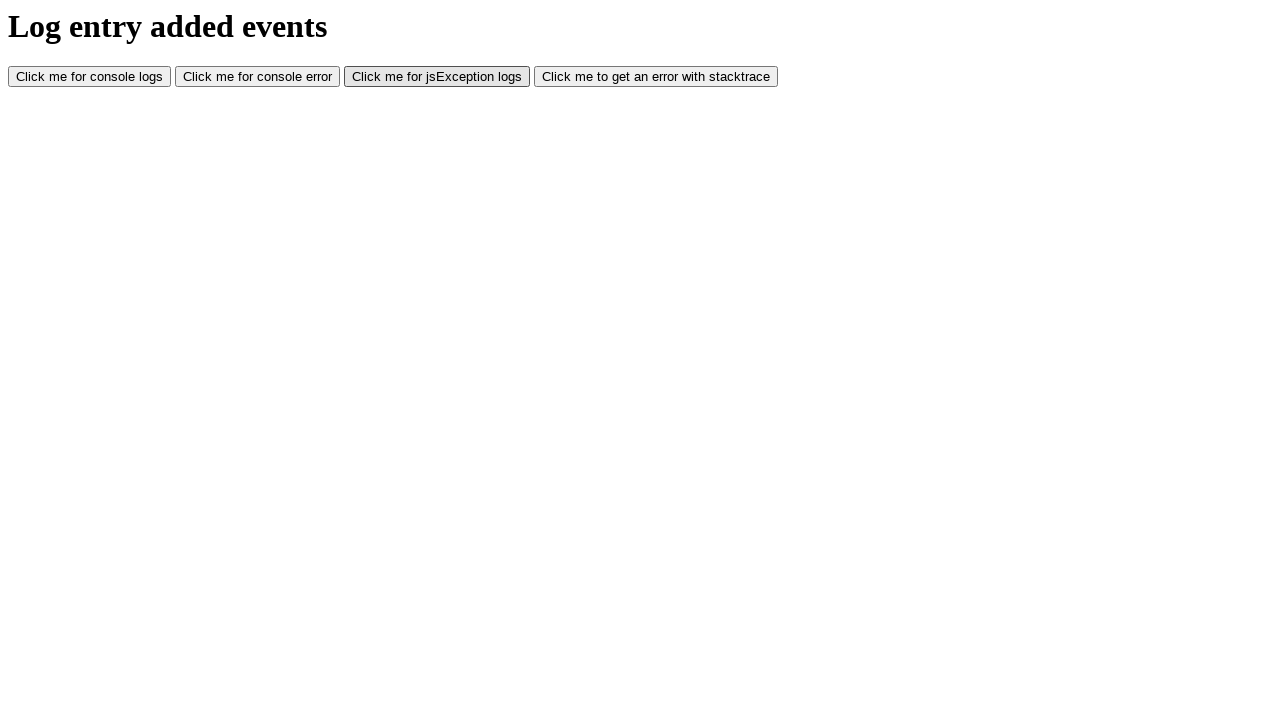